Navigates to WiseQuarter website, scrolls down to find the "Explore the Course" button for SDET course, and clicks it using JavaScript executor

Starting URL: https://wisequarter.com

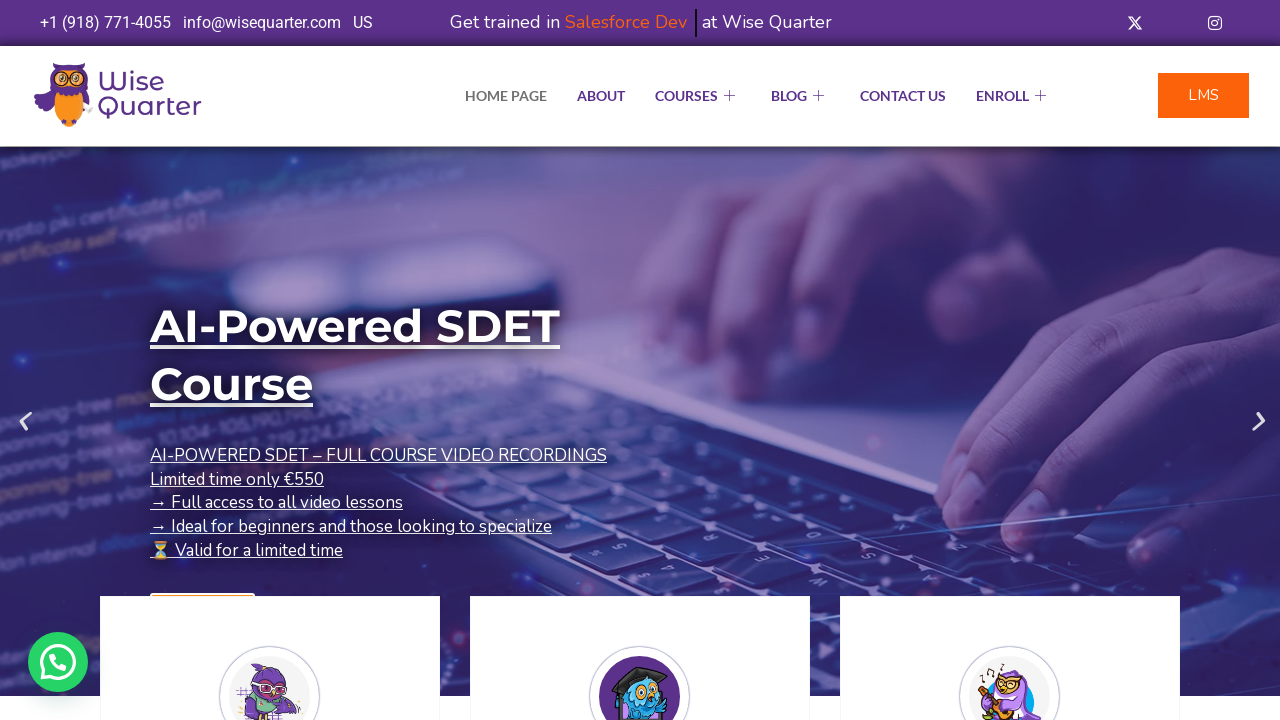

Navigated to WiseQuarter website
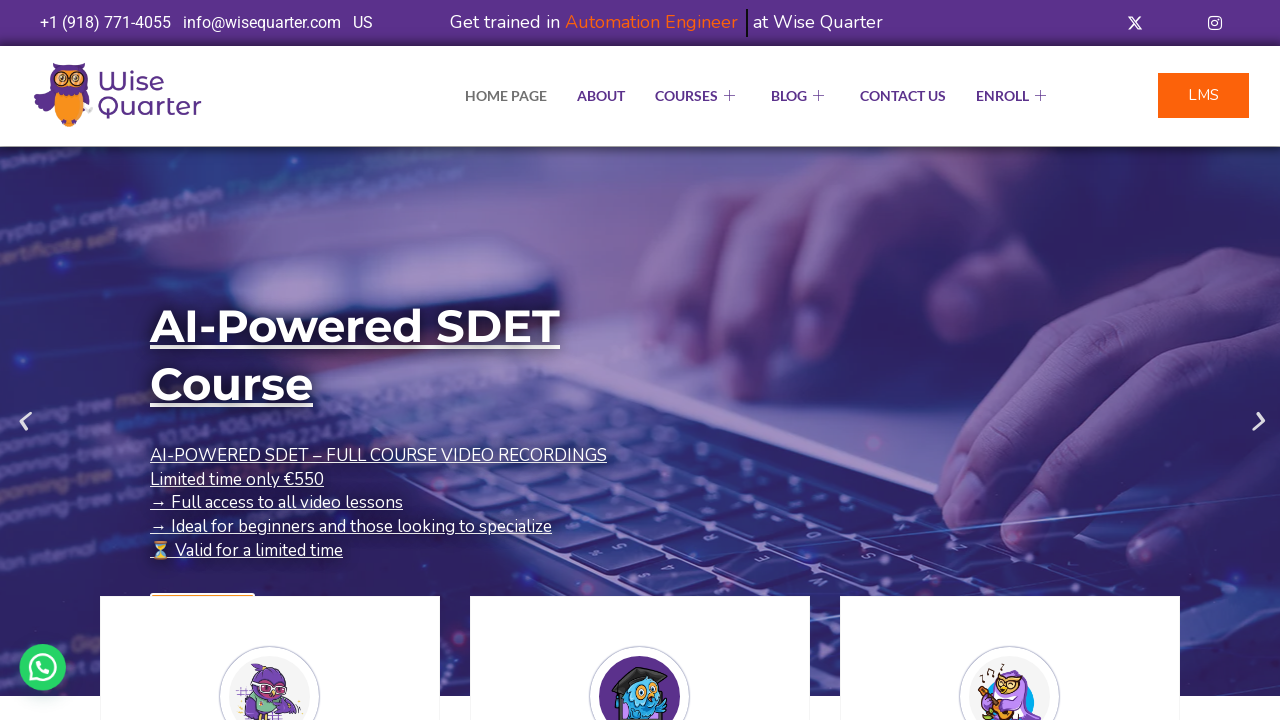

Located the Explore the Course button for SDET course
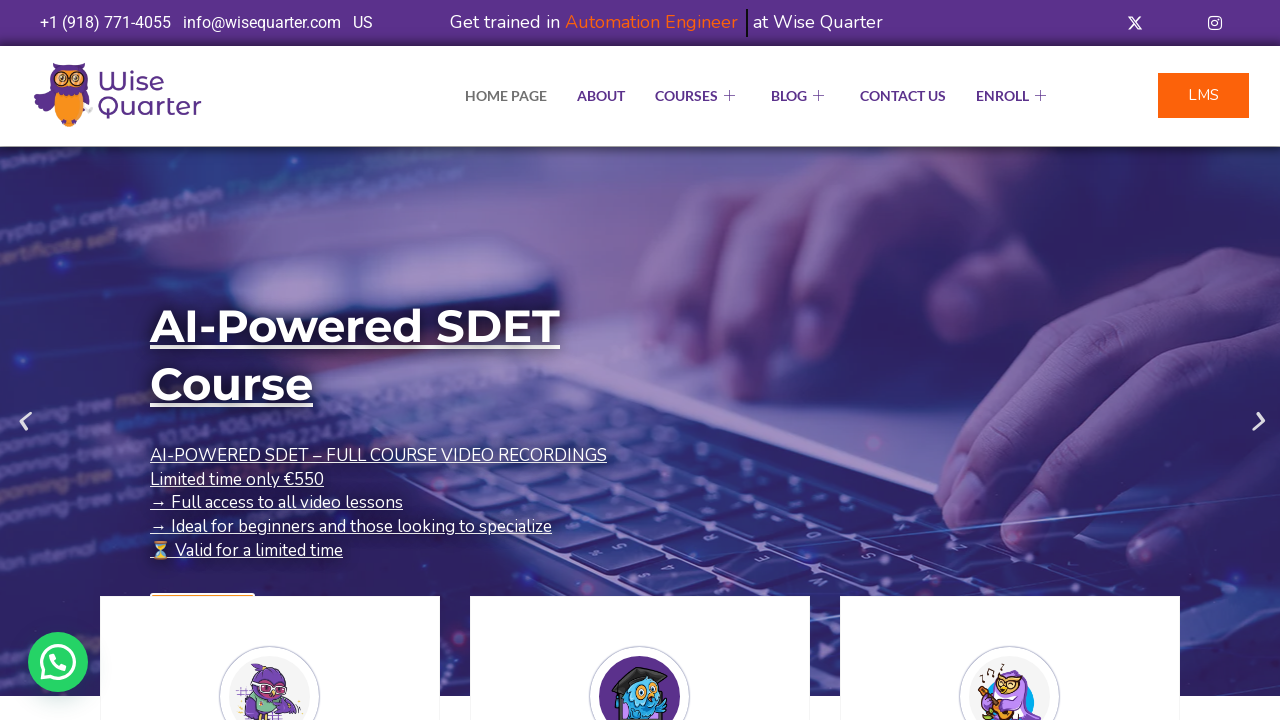

Scrolled down to make the Explore the Course button visible
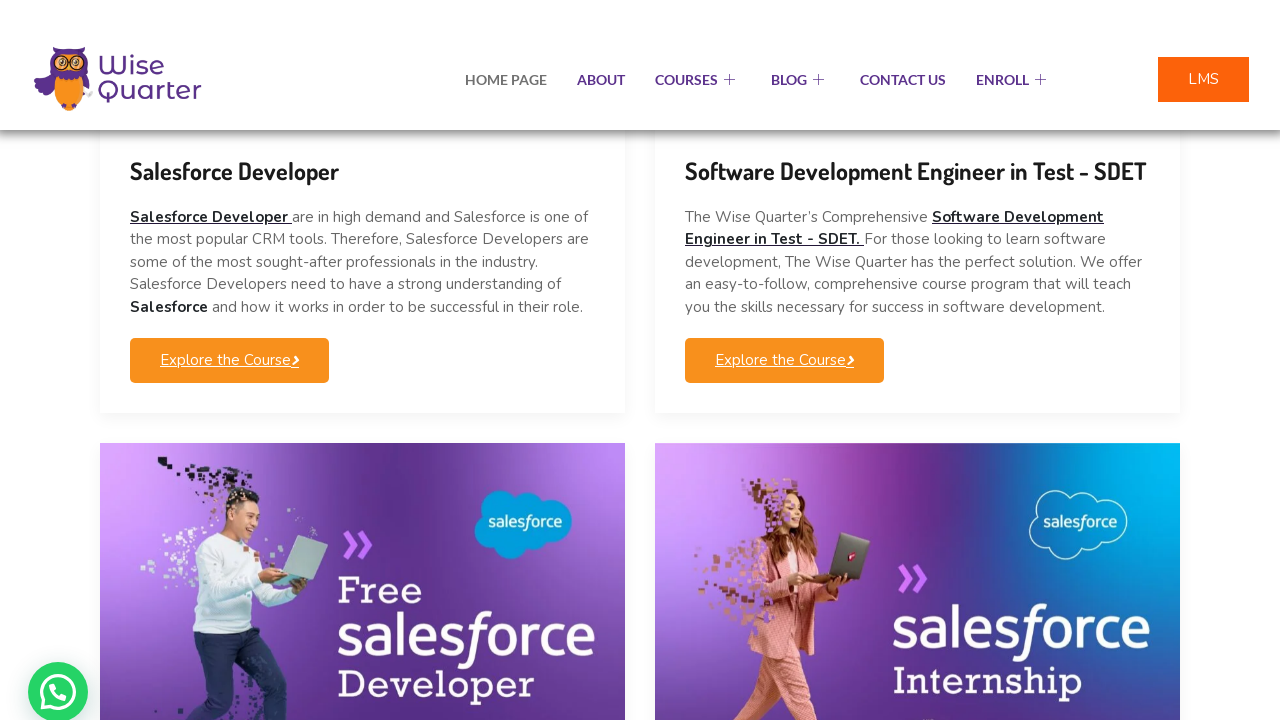

Clicked the Explore the Course button using JavaScript executor
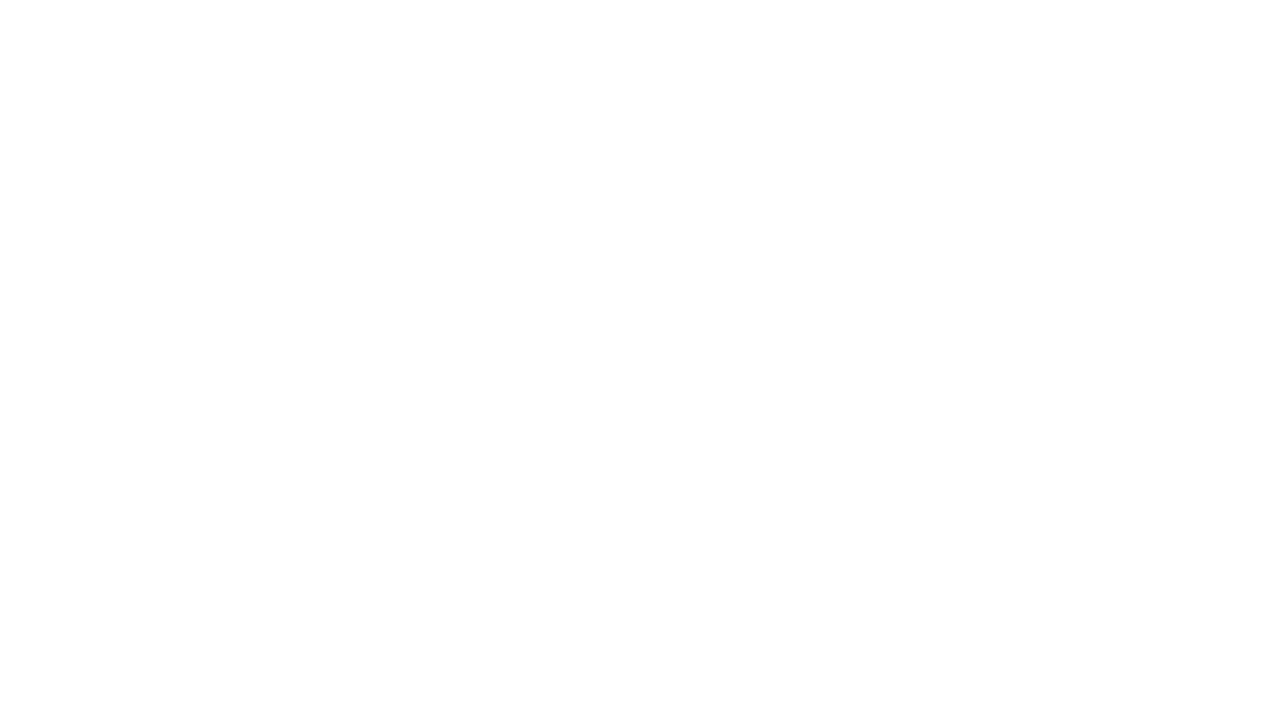

Displayed alert dialog with message 'Bu is Bu kadar'
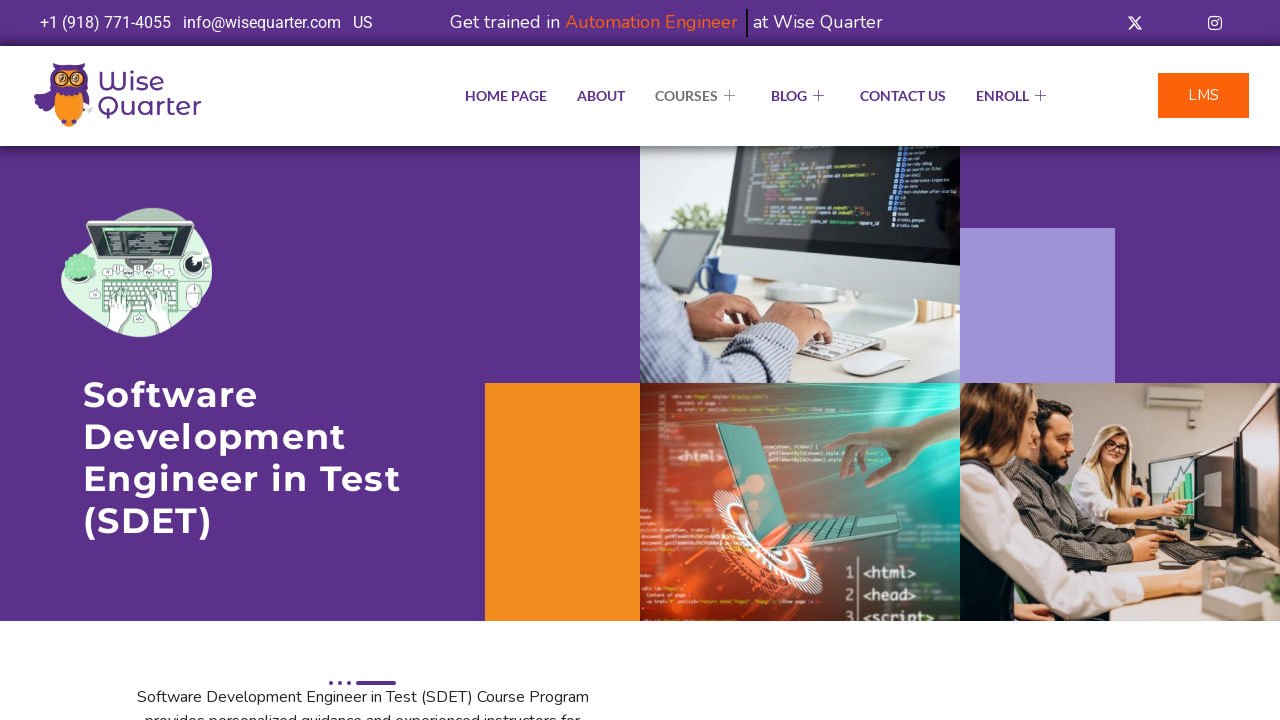

Waited for 1 second
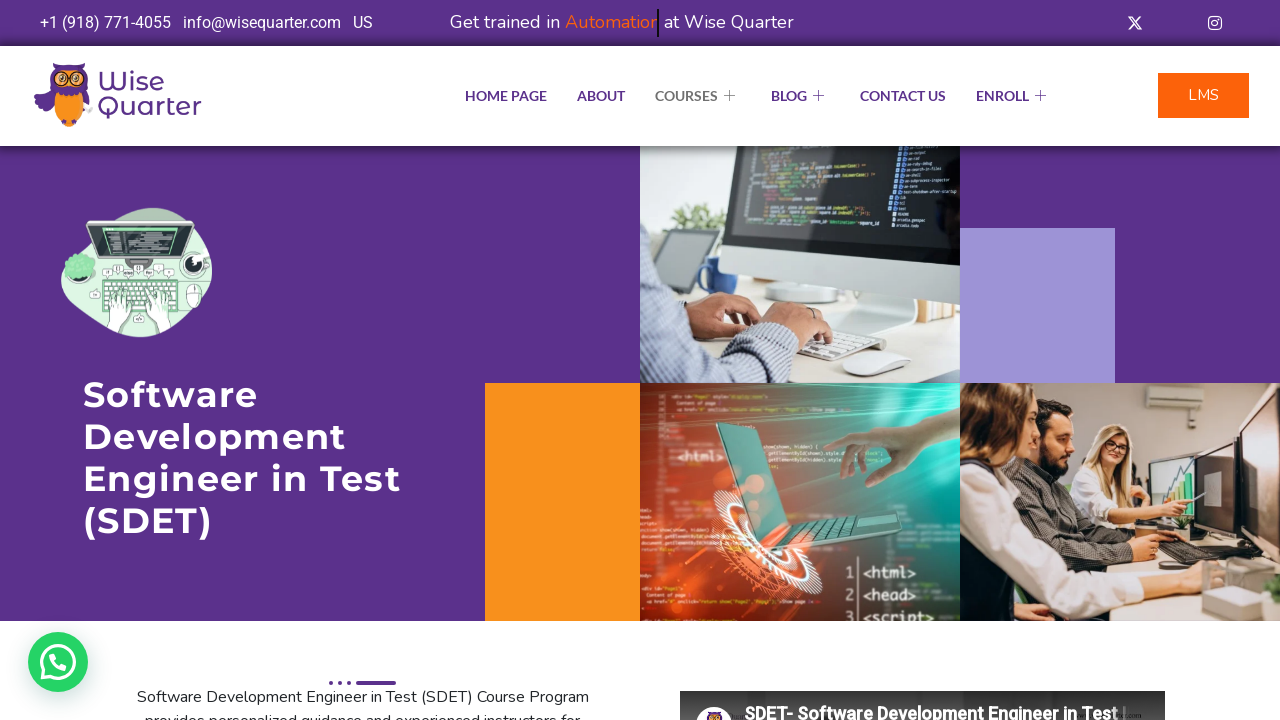

Set up dialog handler to accept alerts
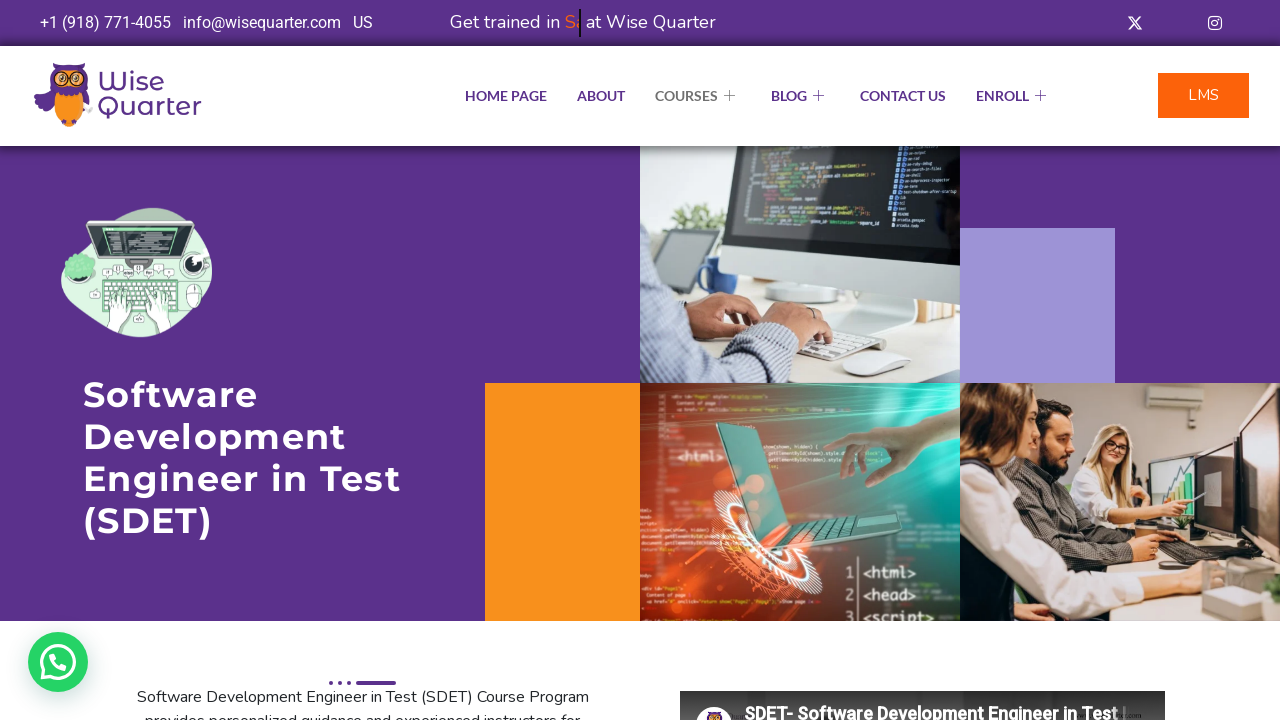

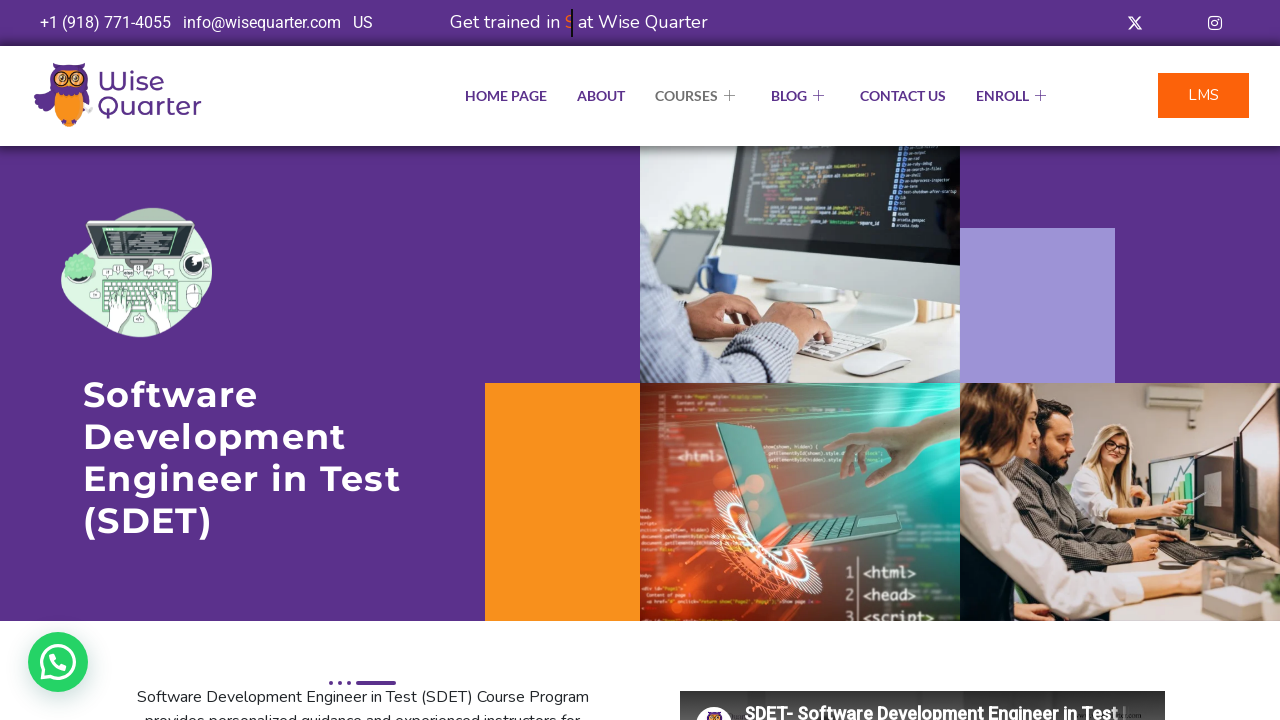